Tests a simple JavaScript alert by clicking the alert button, accepting the alert, and verifying the result message

Starting URL: https://the-internet.herokuapp.com/javascript_alerts

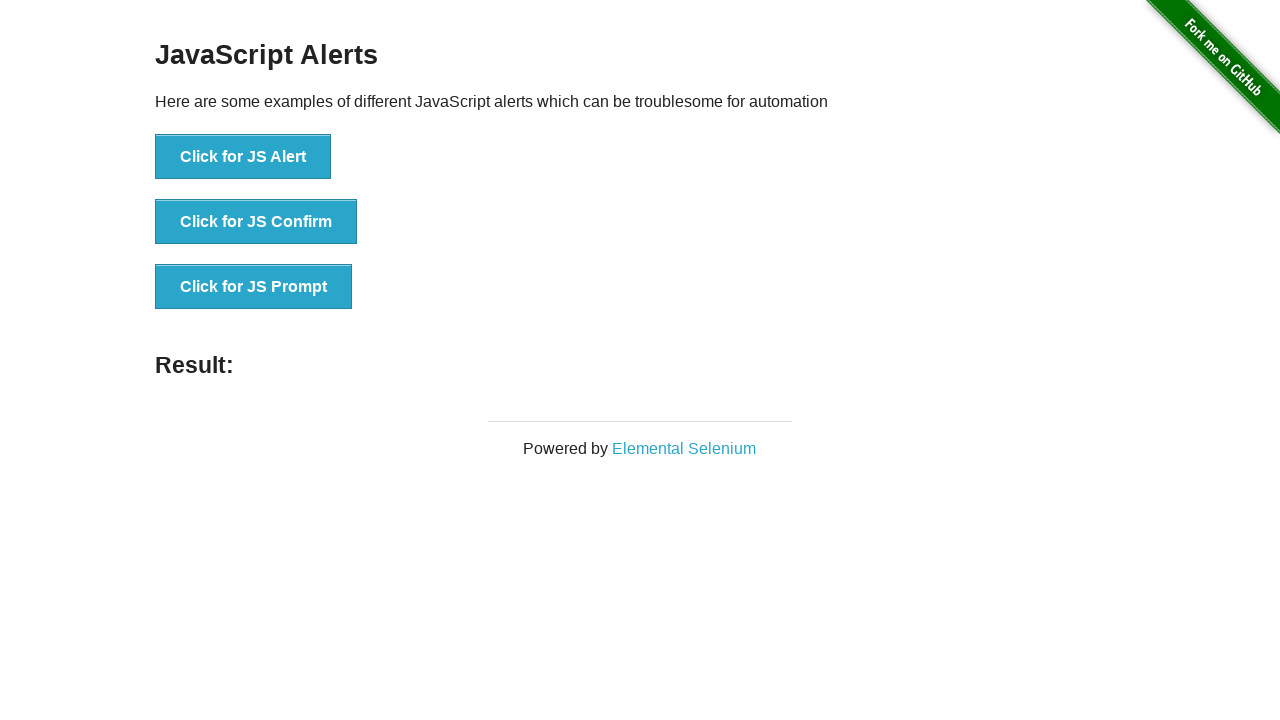

Clicked the JavaScript alert button at (243, 157) on button[onclick='jsAlert()']
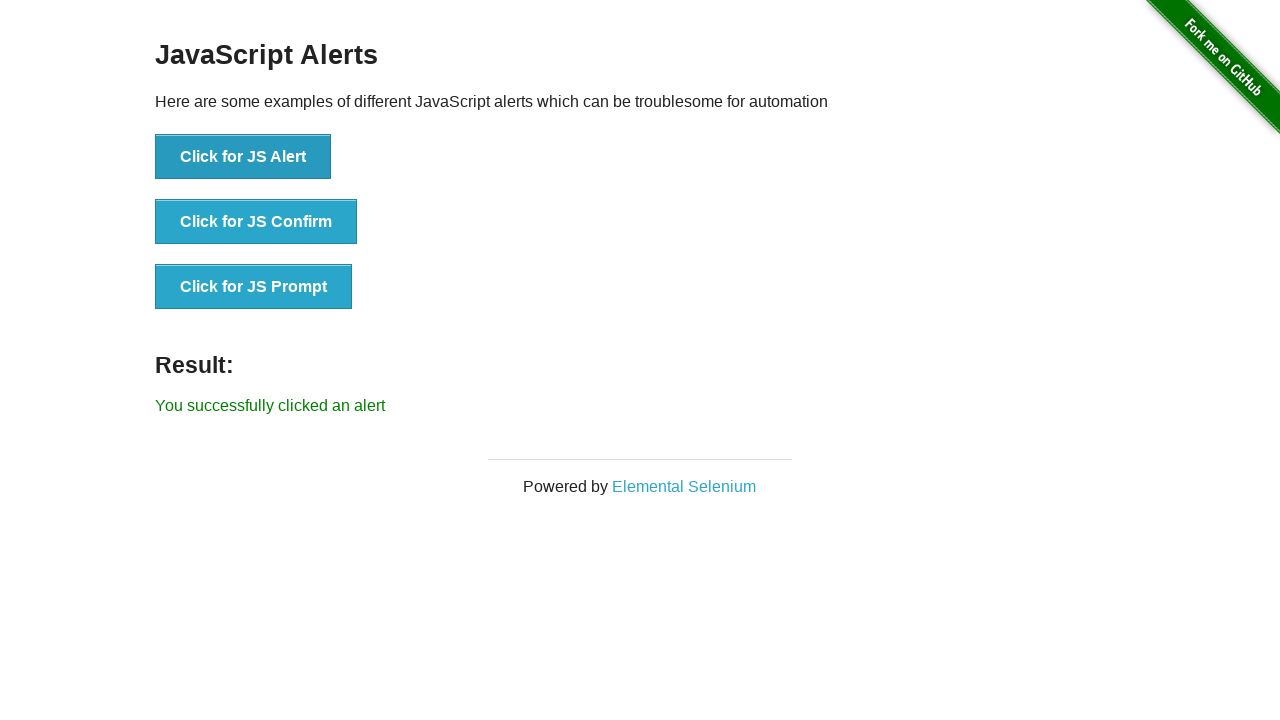

Set up dialog handler to accept alerts
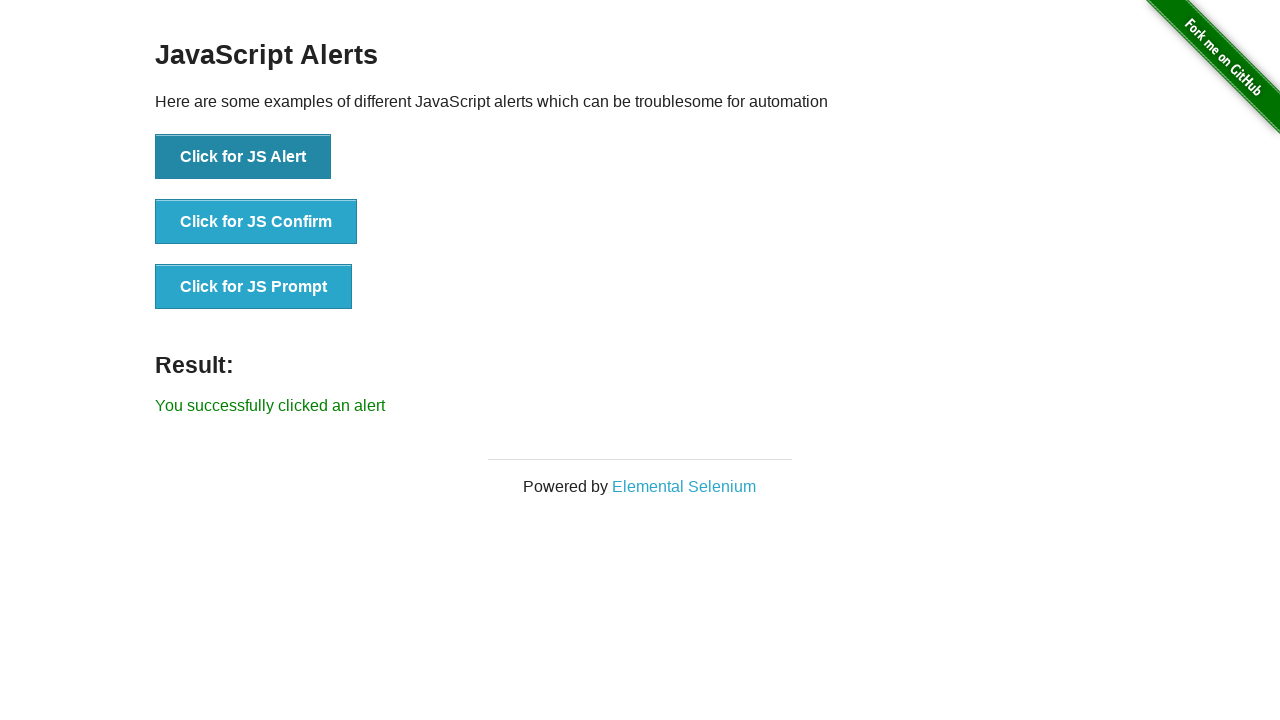

Clicked the JavaScript alert button again at (243, 157) on button[onclick='jsAlert()']
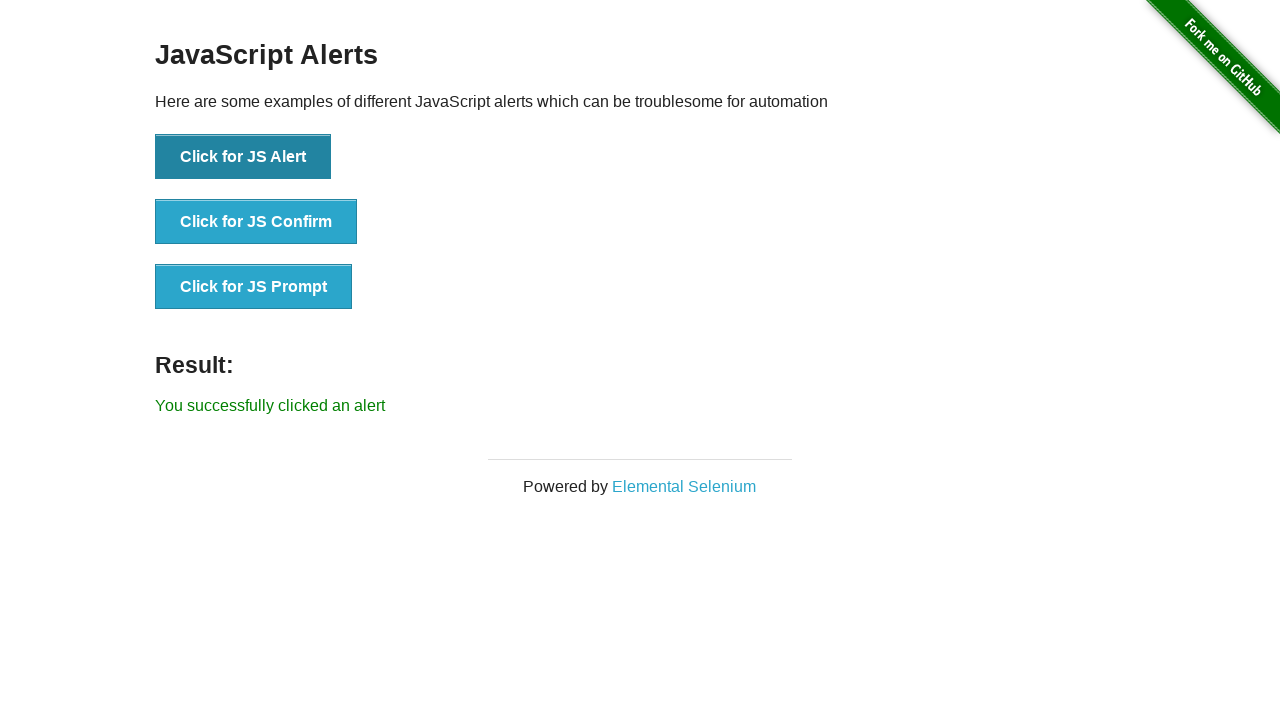

Result message element is visible
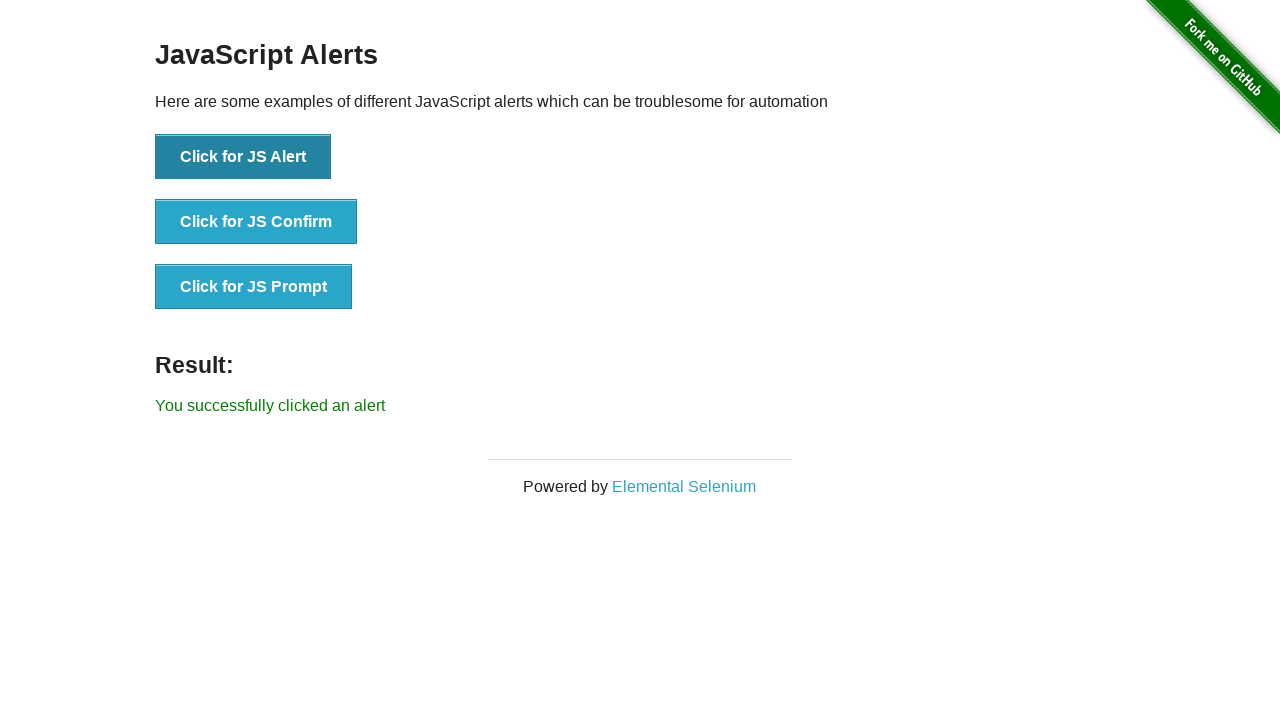

Retrieved result message text content
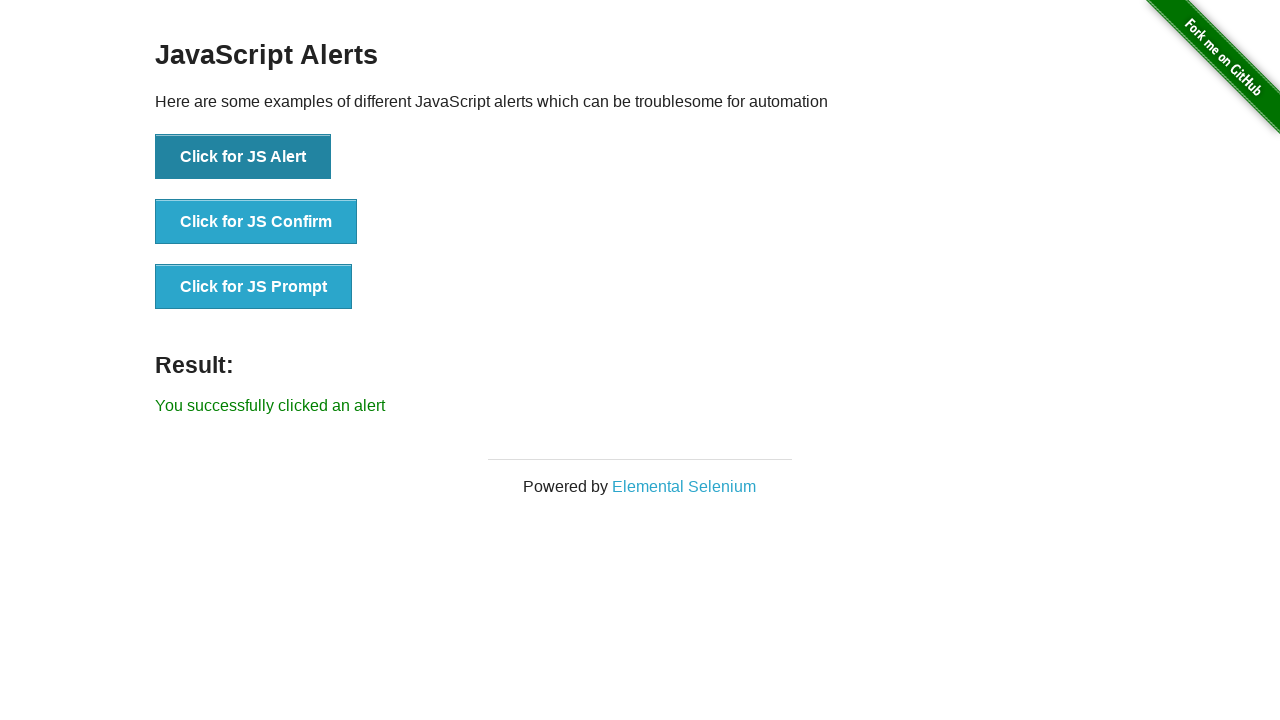

Verified result message matches expected text: 'You successfully clicked an alert'
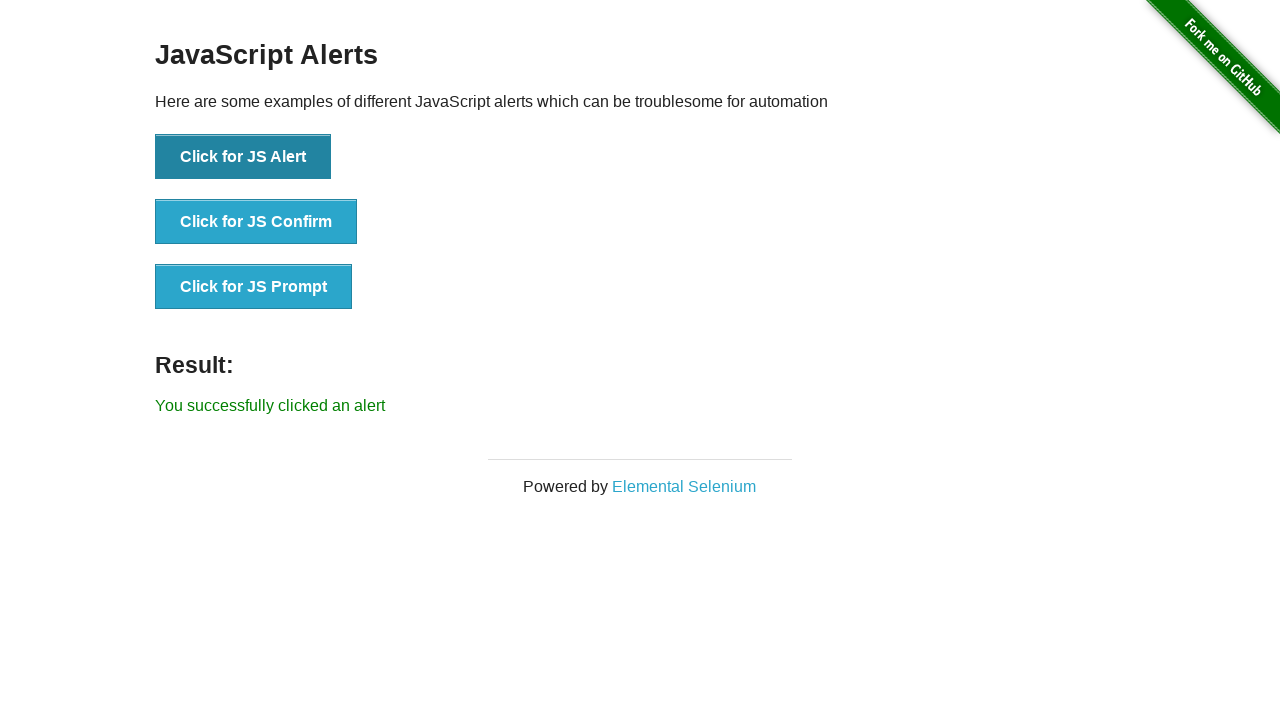

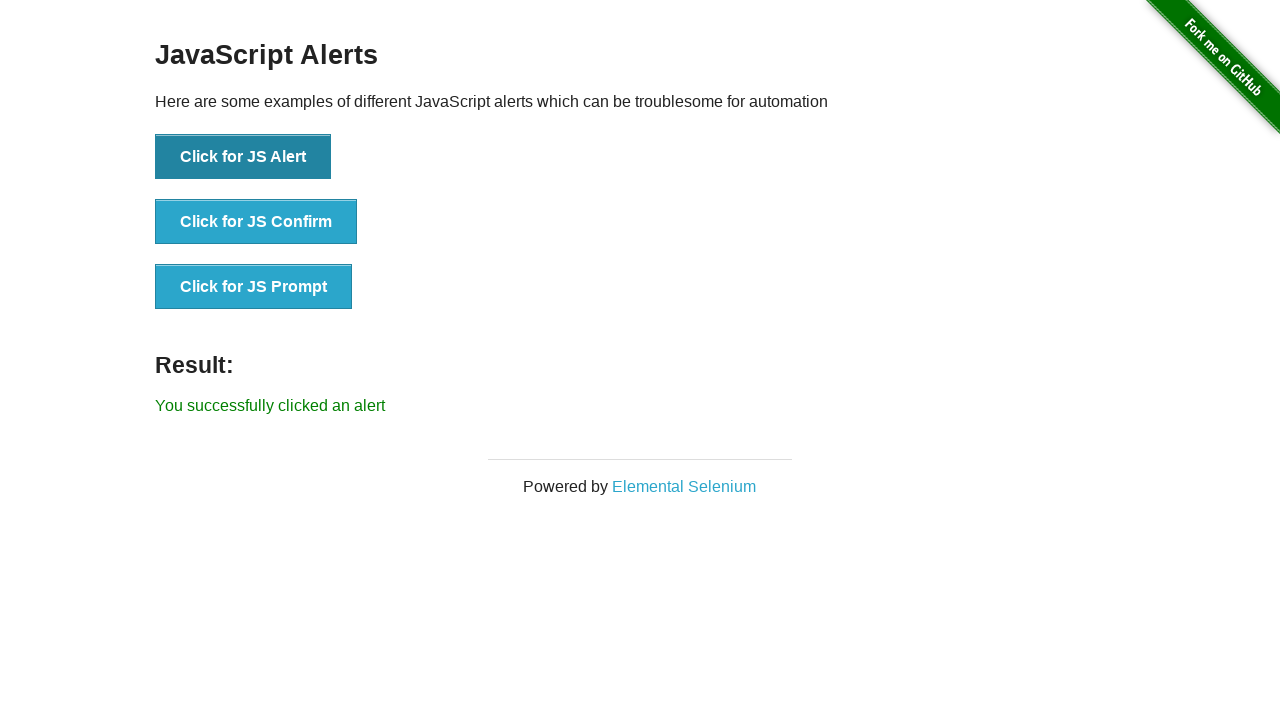